Navigates to a news article listing page and verifies that the news list content is displayed

Starting URL: http://www.jiaolianwang.com/index.php?controller=site&action=article

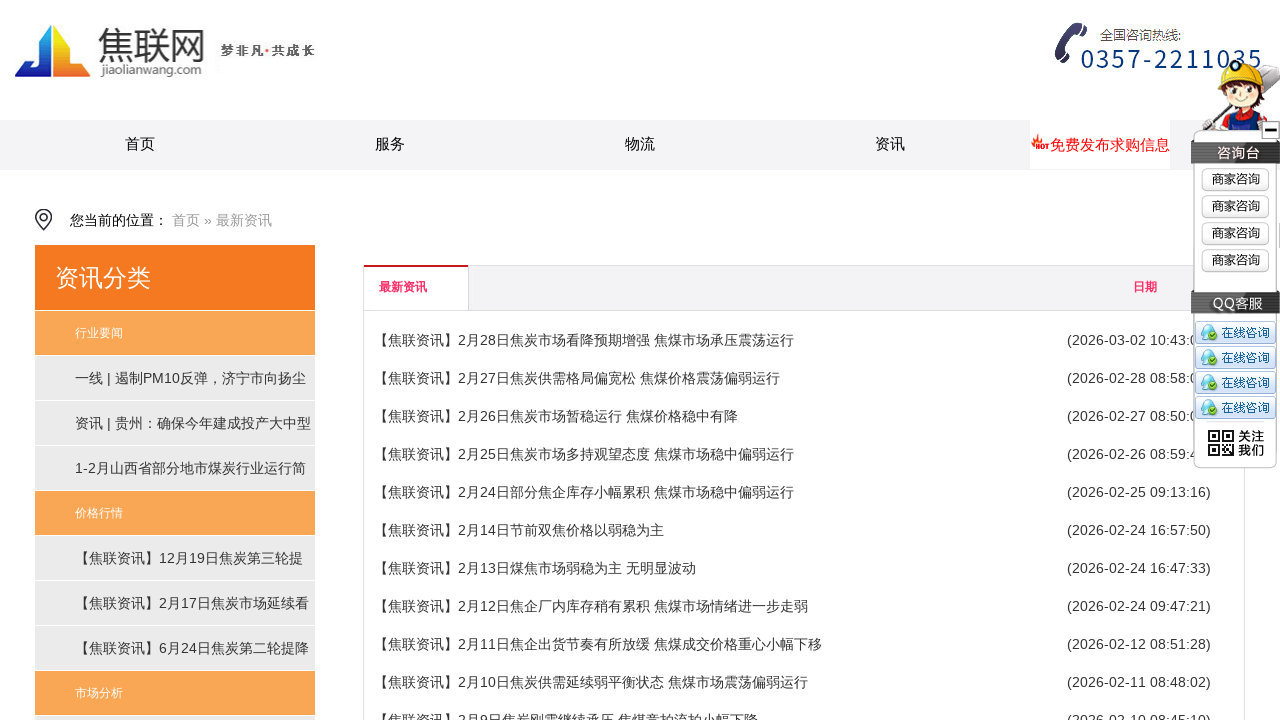

News list items loaded on the article listing page
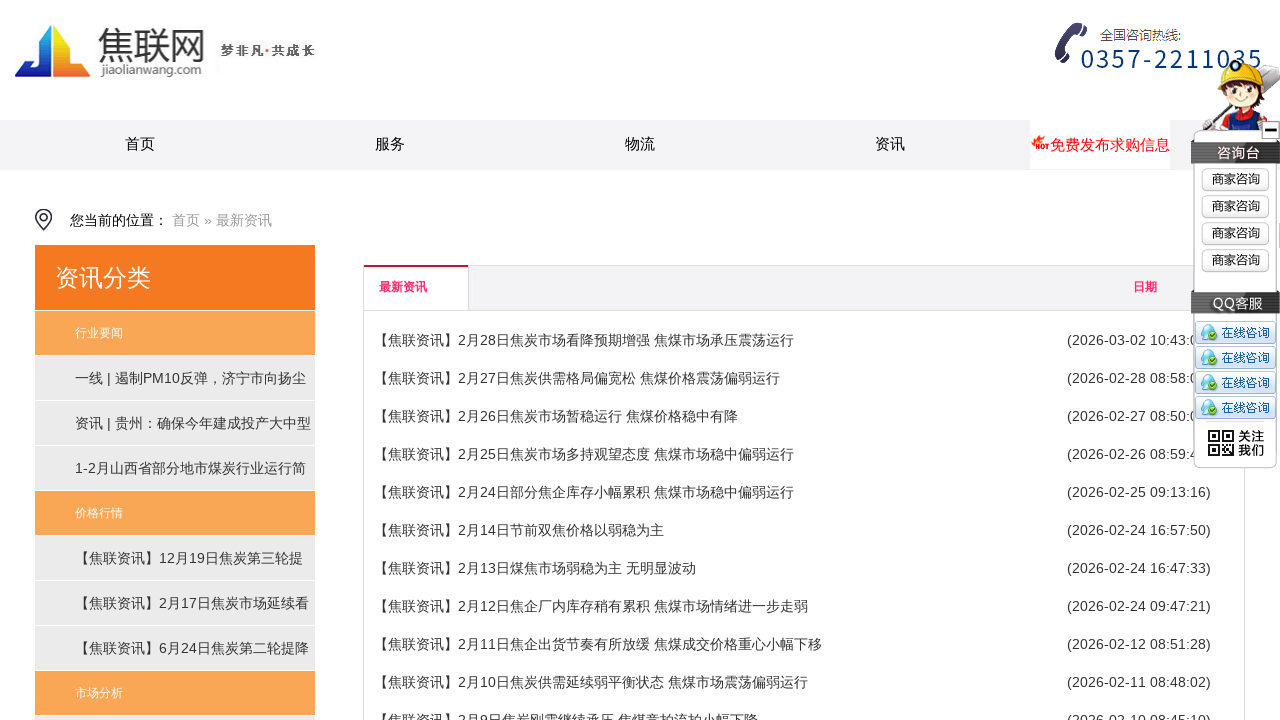

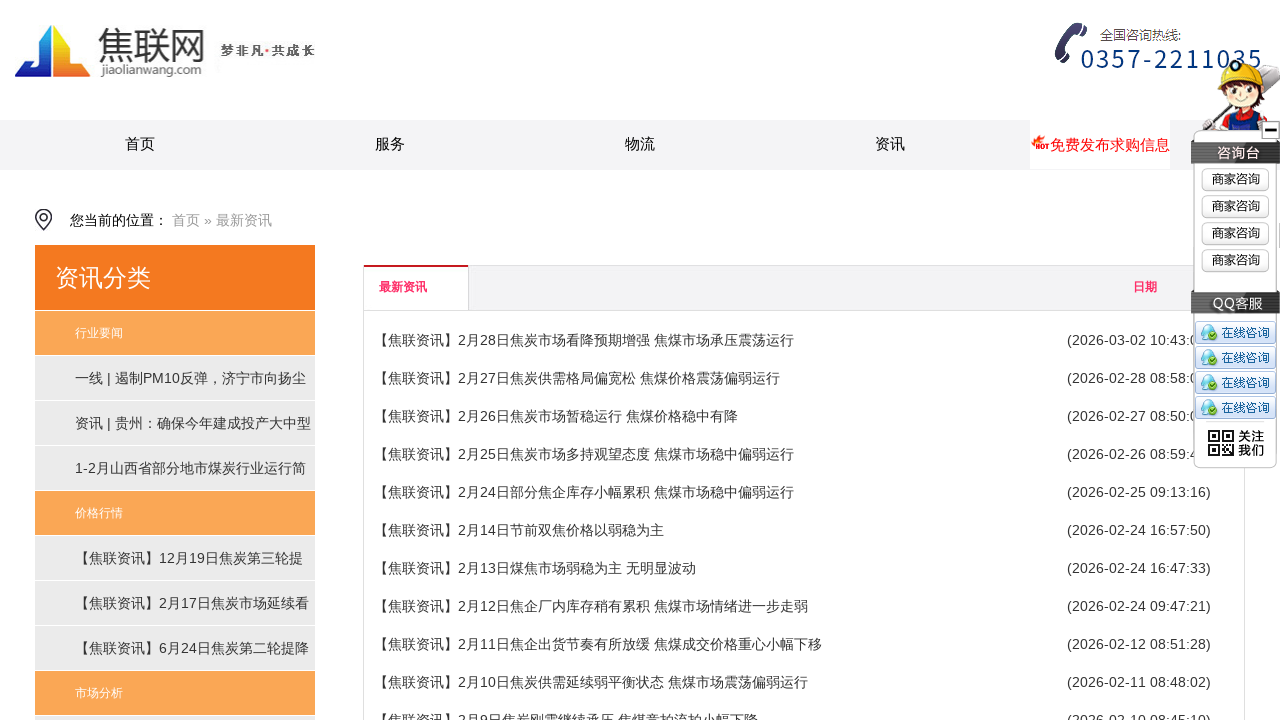